Tests dynamic loading functionality by clicking a start button and waiting for the "Hello World!" text to appear after the loading completes

Starting URL: https://the-internet.herokuapp.com/dynamic_loading/1

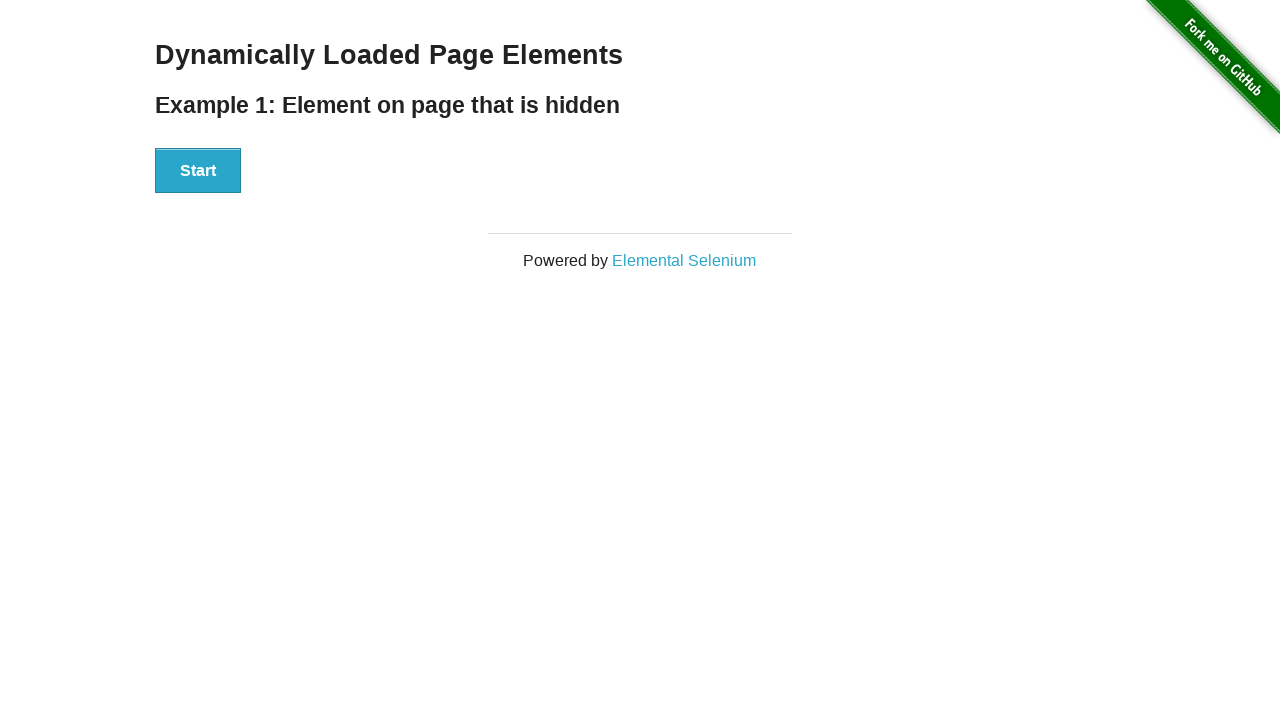

Clicked the start button to trigger dynamic loading at (198, 171) on xpath=//div[@id='start']/button
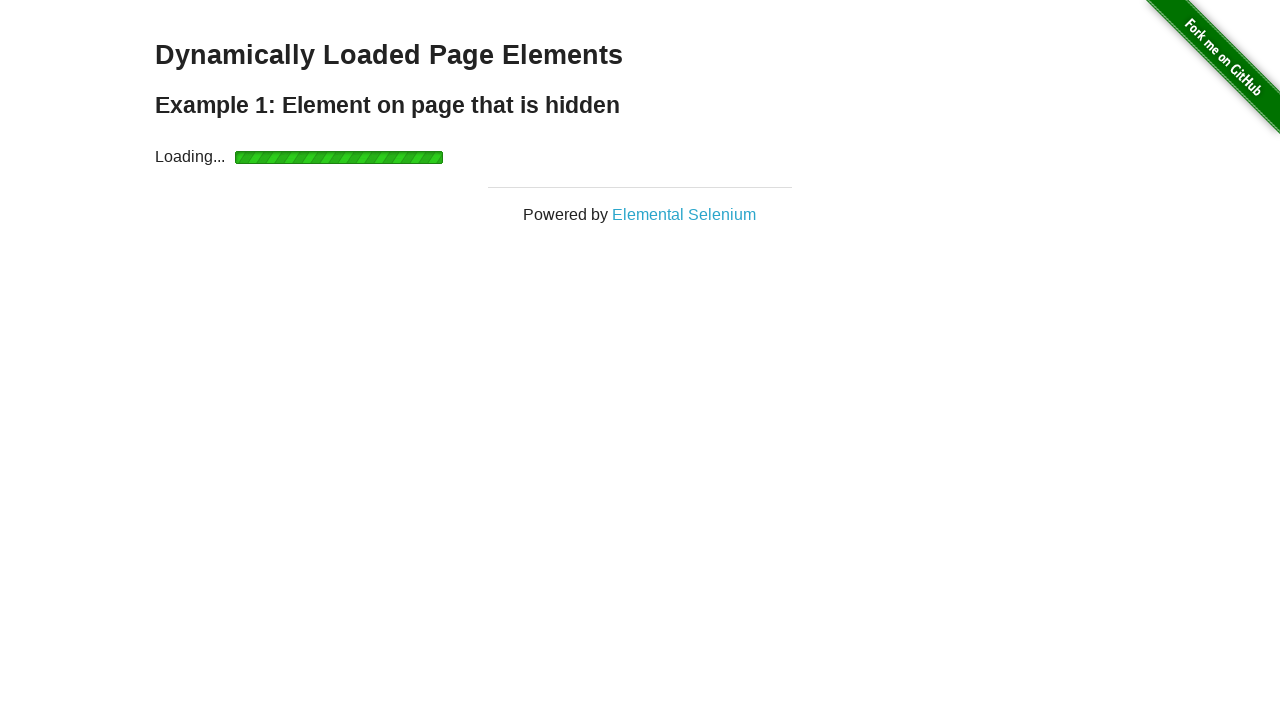

Waited for 'Hello World!' text to appear after loading completes
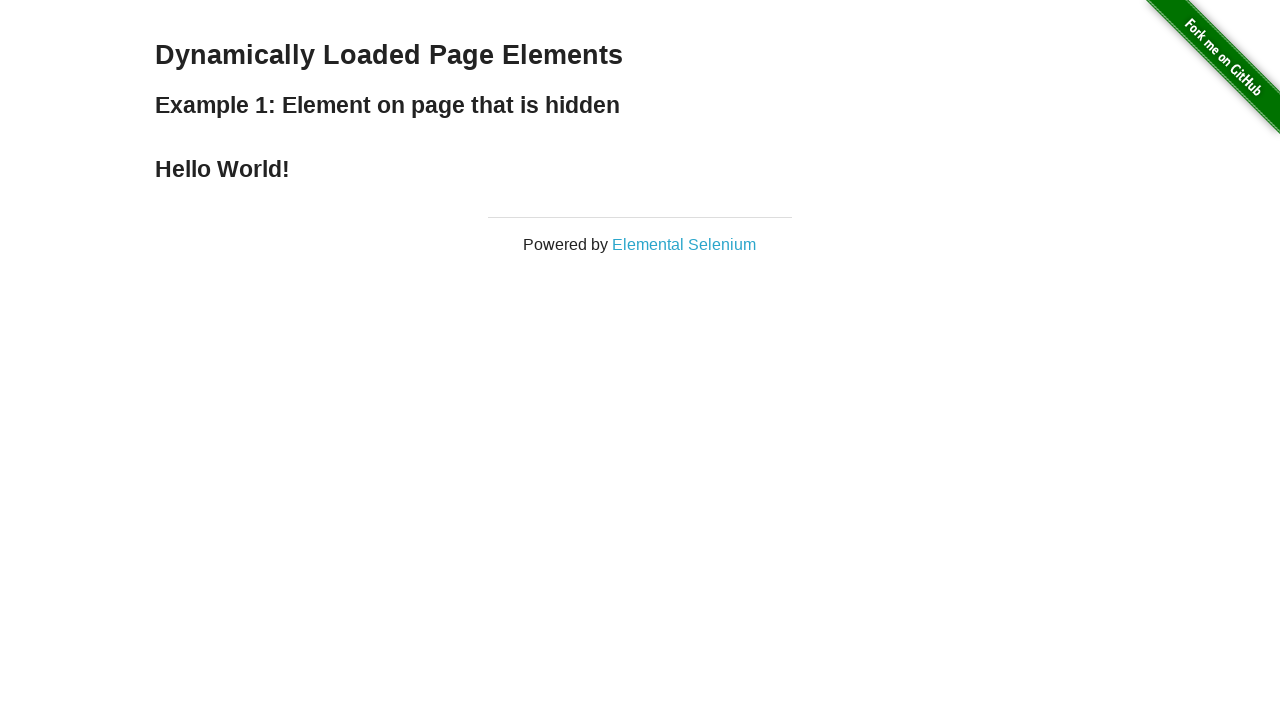

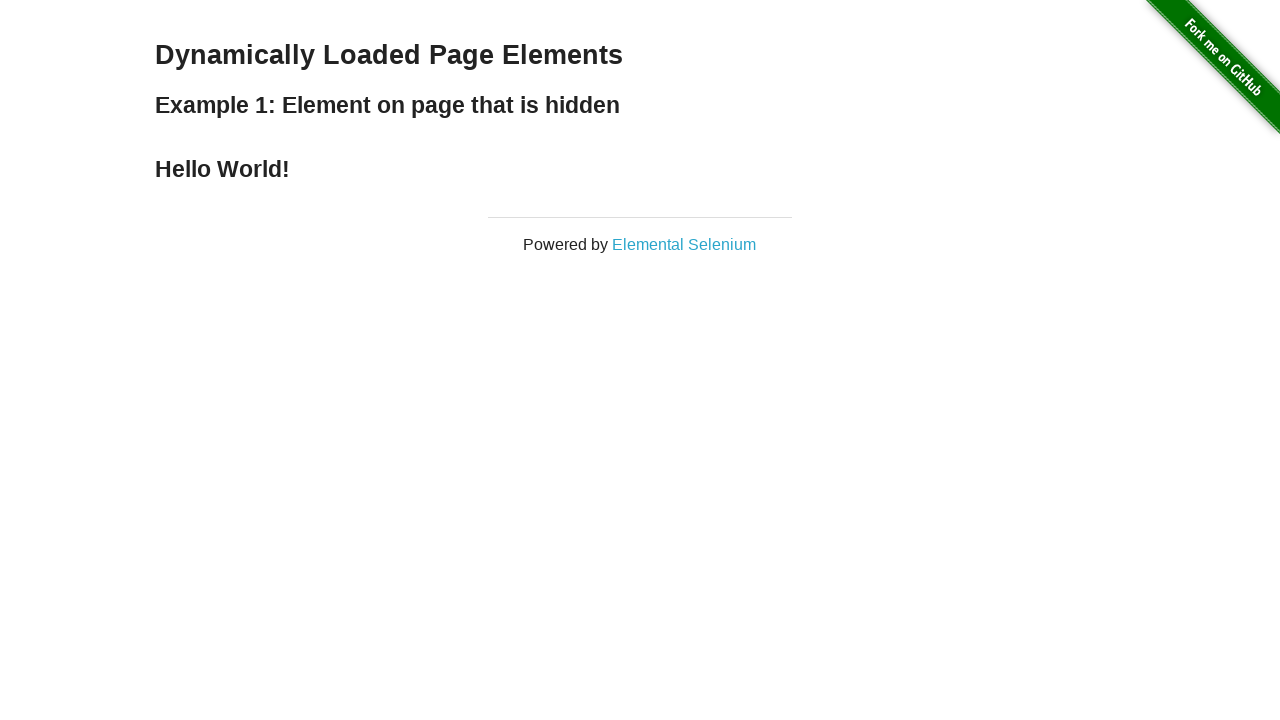